Tests form interactions on a practice automation page by selecting a checkbox, clicking a radio button, and verifying element visibility after clicking a hide button

Starting URL: https://rahulshettyacademy.com/AutomationPractice/

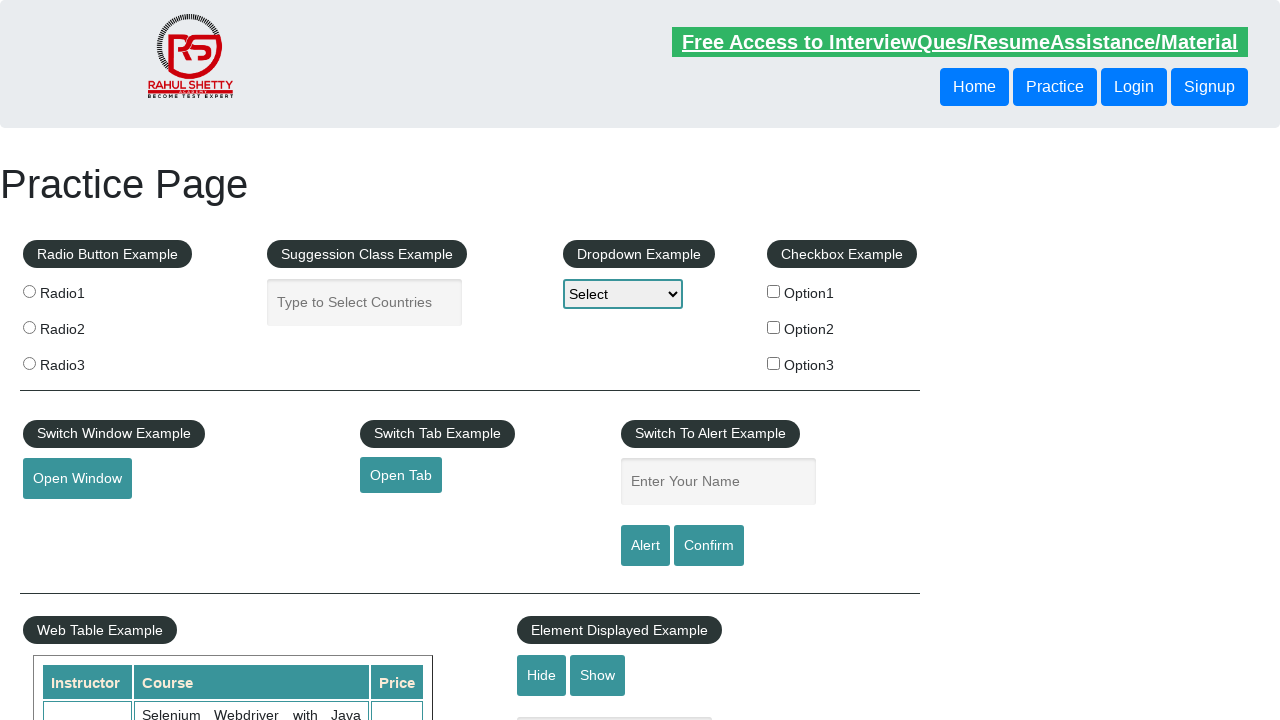

Clicked checkbox with value 'option2' at (774, 327) on input[type='checkbox'][value='option2']
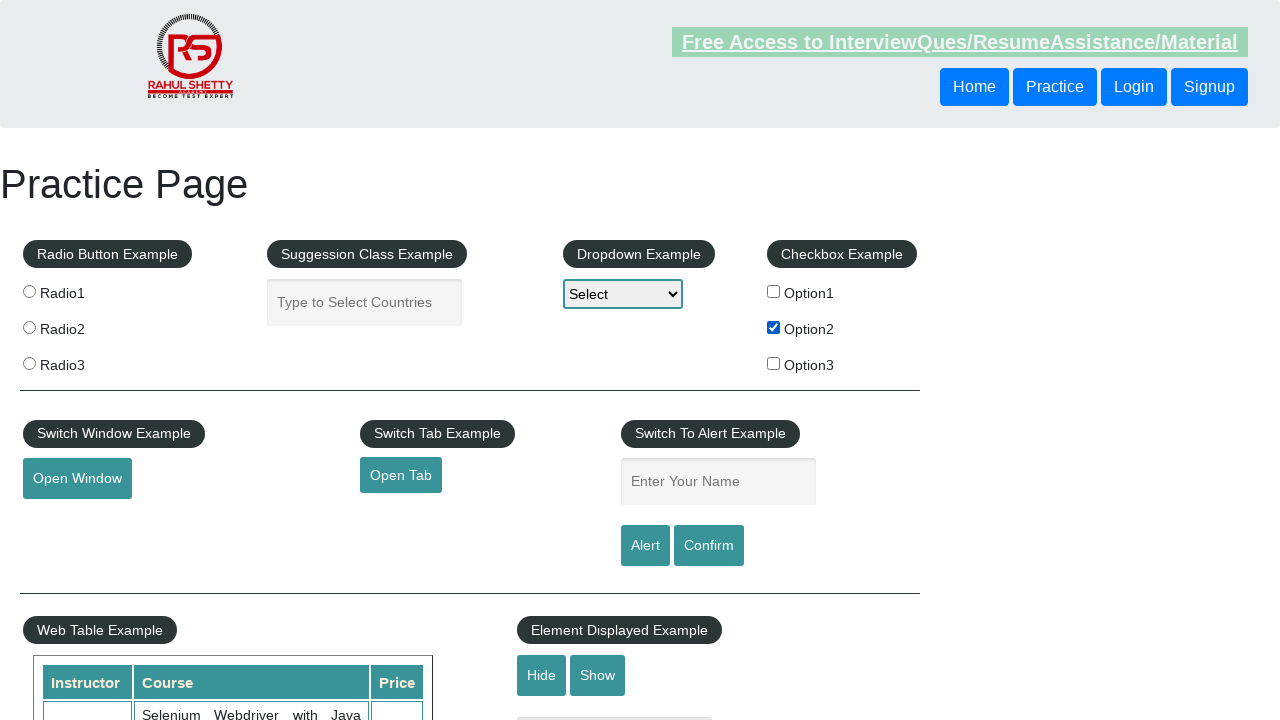

Verified checkbox 'option2' is selected
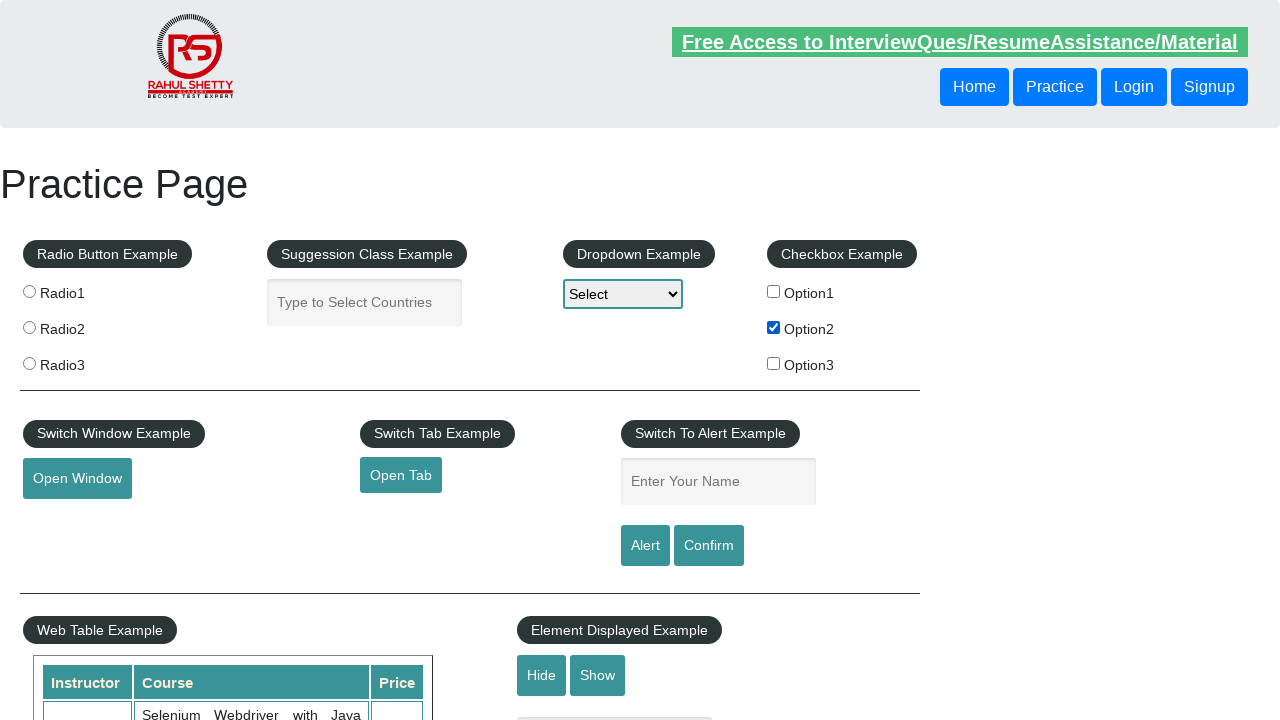

Clicked radio button with value 'radio2' at (29, 327) on input[type='radio'][value='radio2']
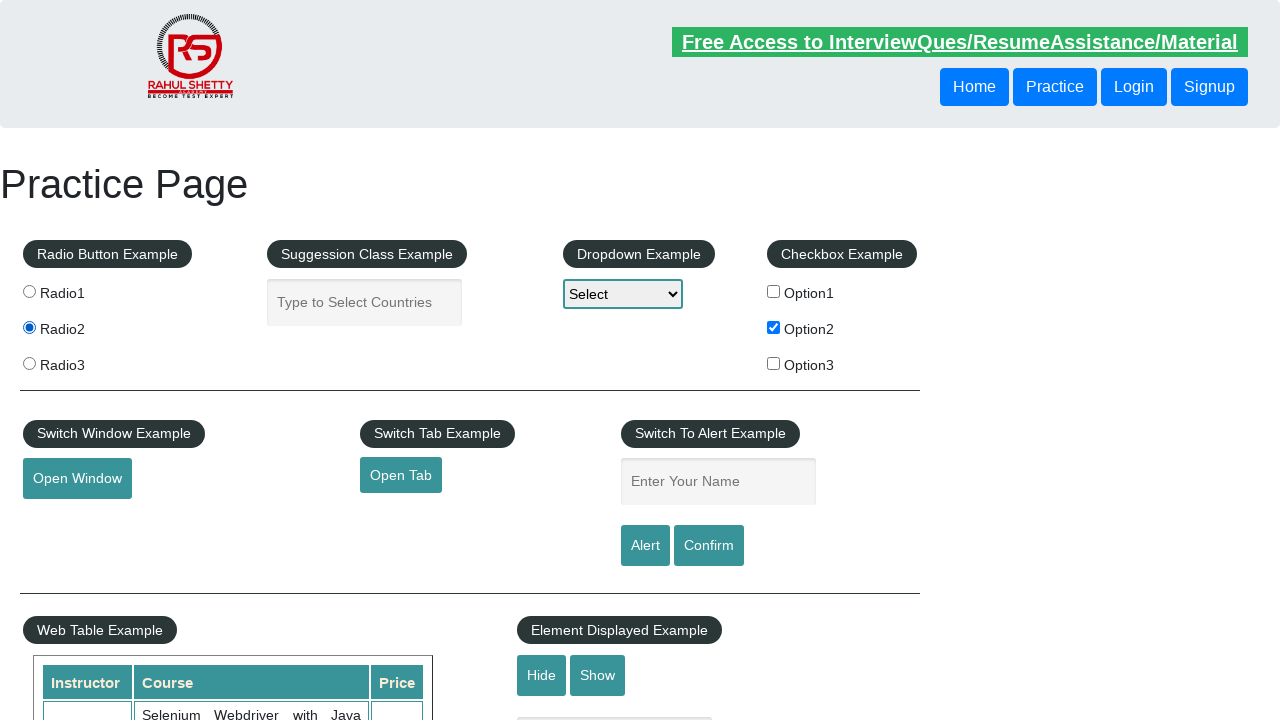

Verified radio button 'radio2' is selected
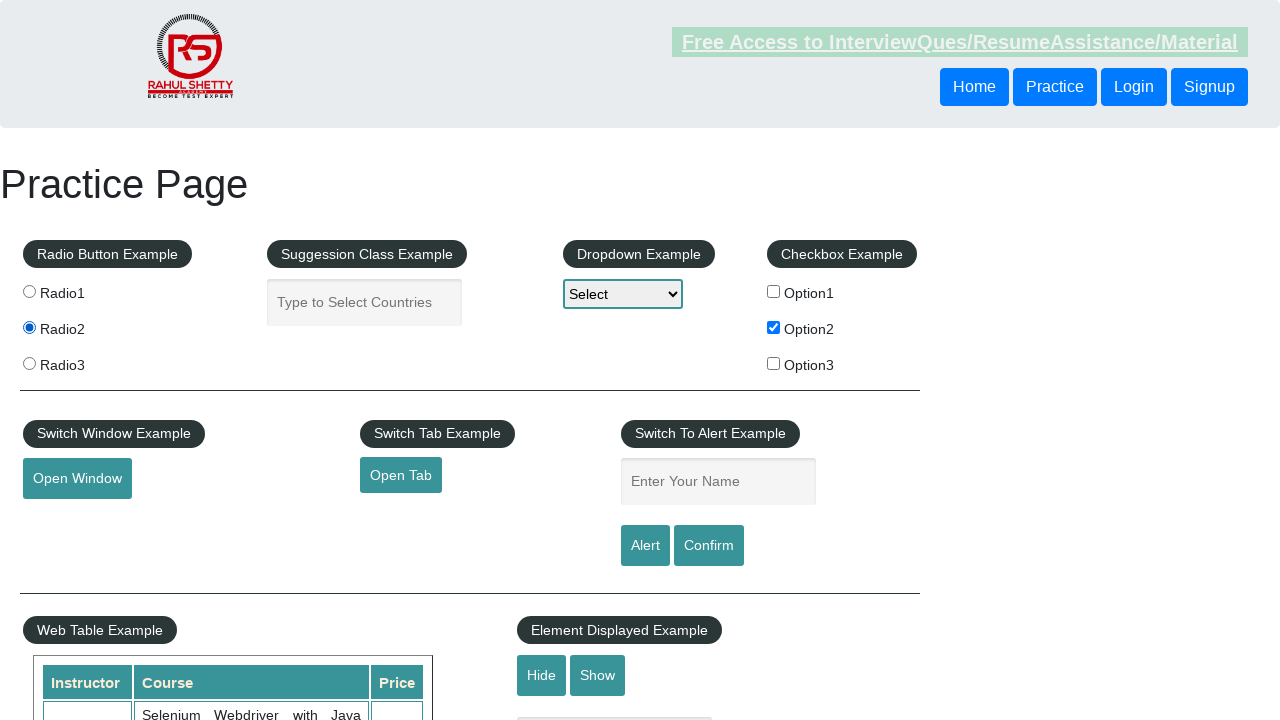

Verified displayed-text element is visible
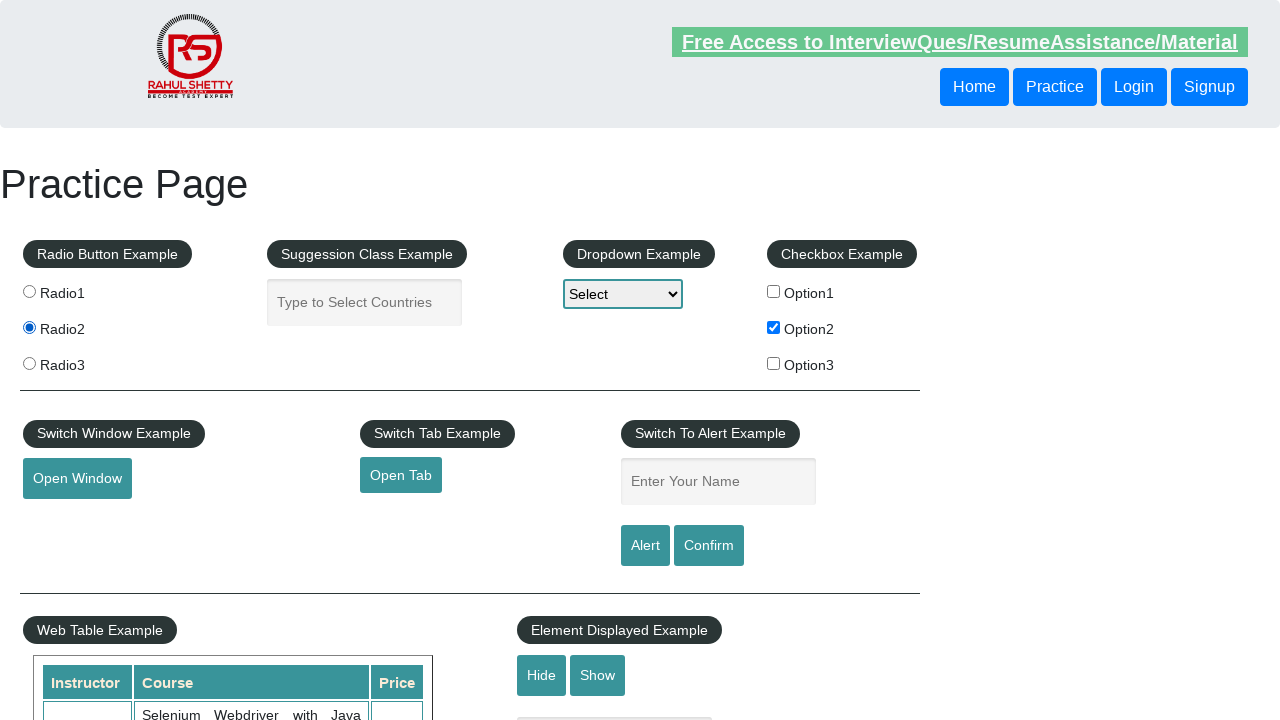

Clicked hide button to hide the text element at (542, 675) on #hide-textbox
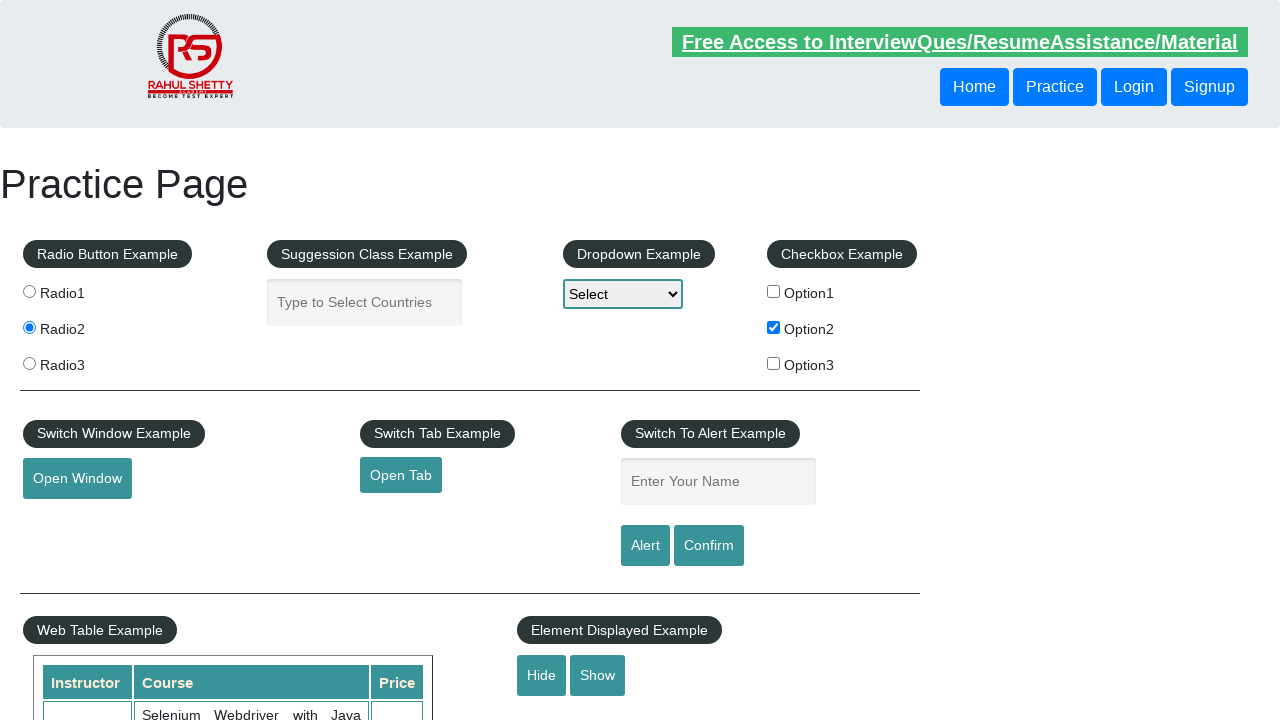

Waited 500ms for hide animation to complete
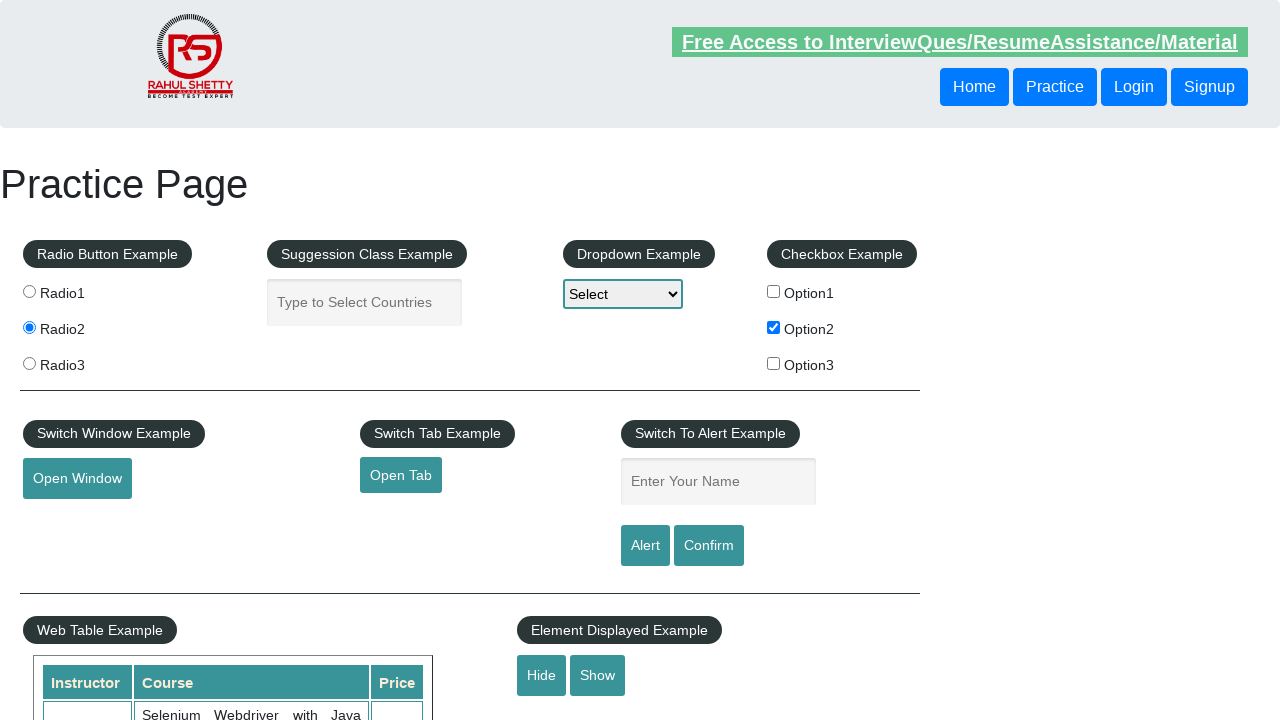

Verified displayed-text element is now hidden
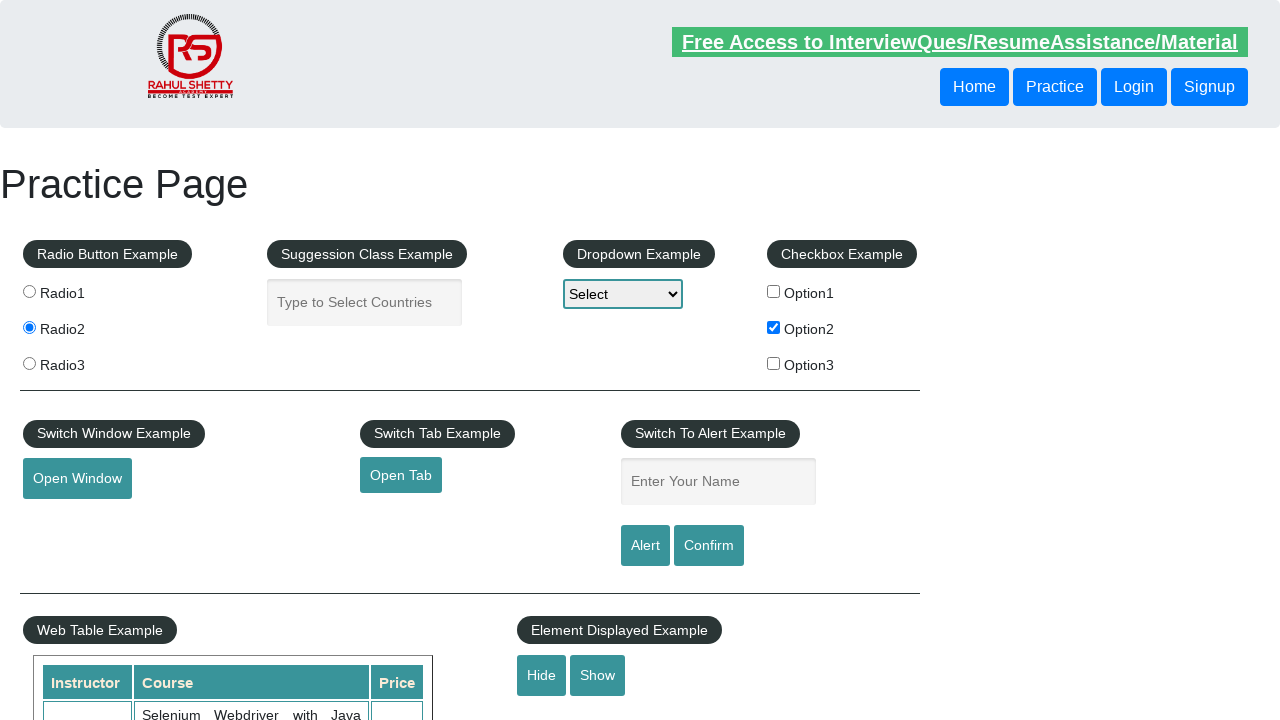

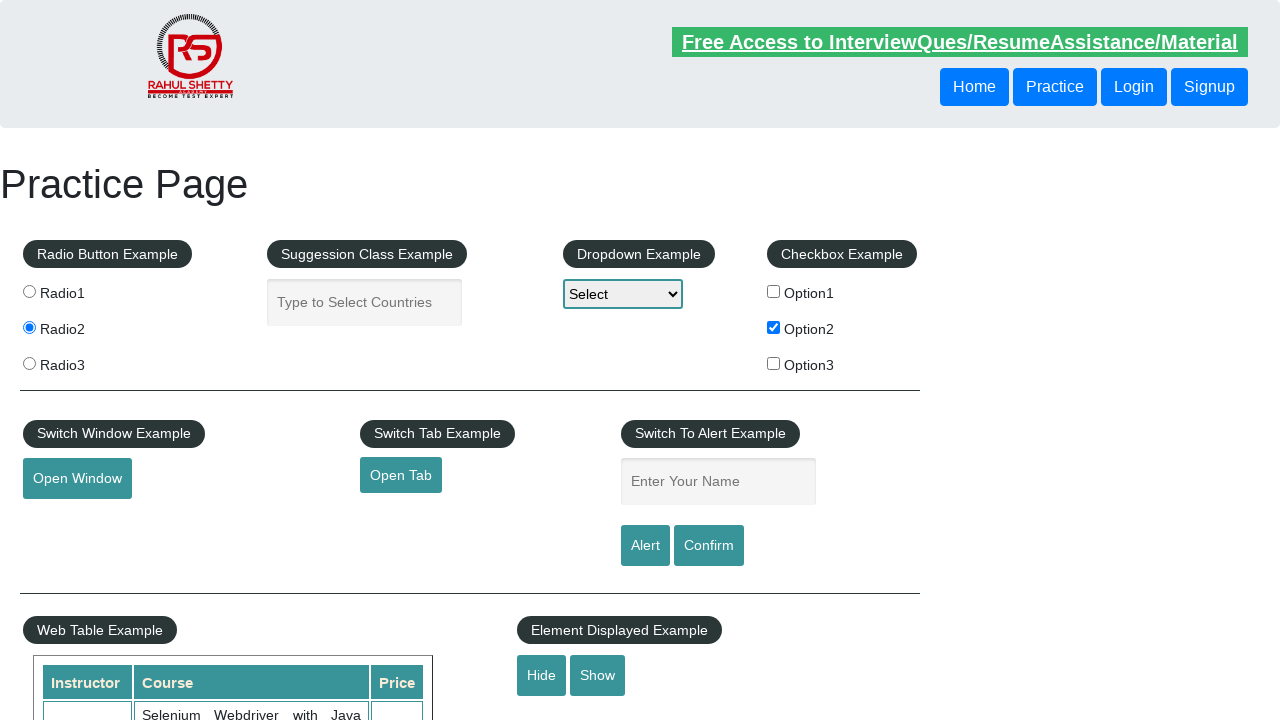